Navigates to iflow.work website and verifies that the main grid content element loads successfully

Starting URL: https://www.iflow.work/

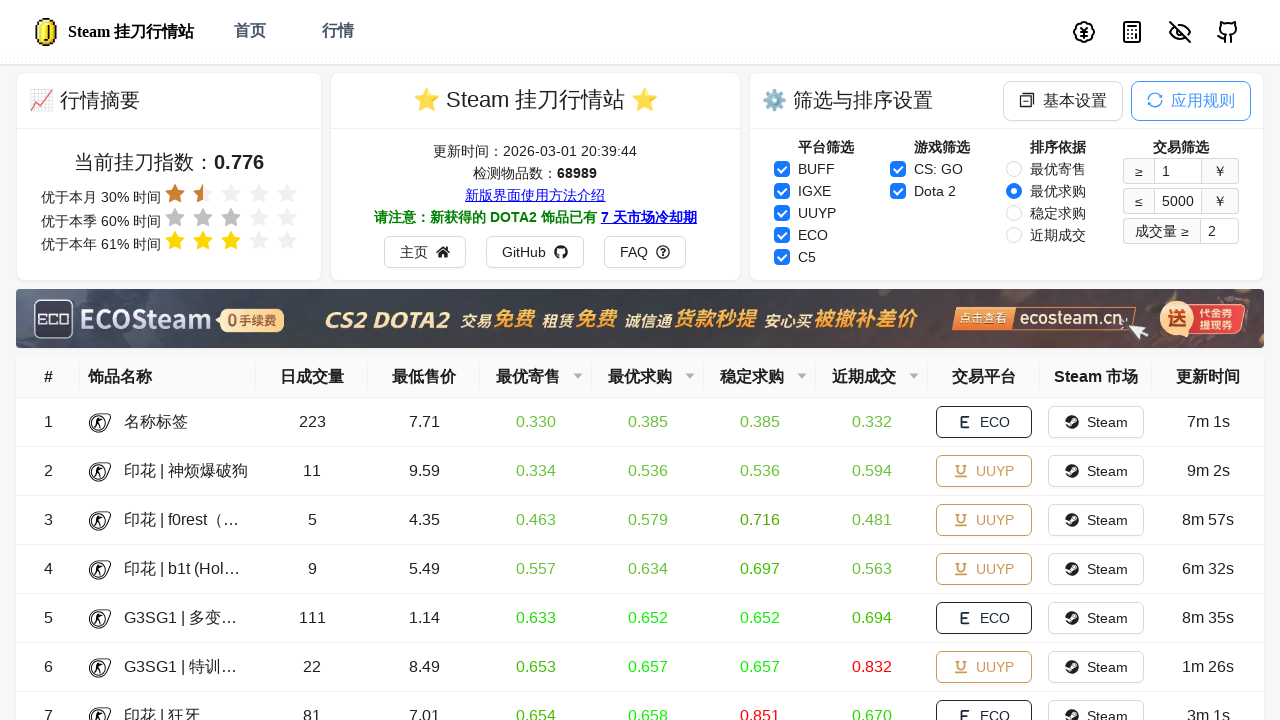

Navigated to https://www.iflow.work/
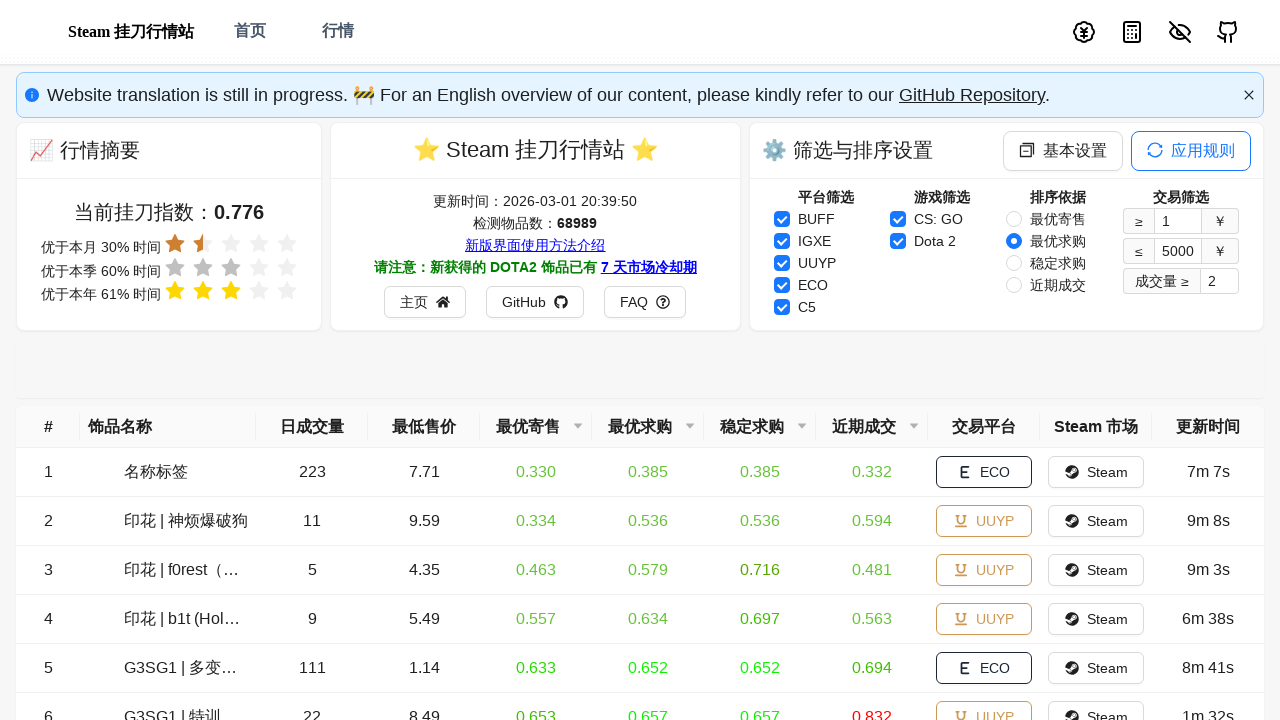

Main grid content element loaded successfully
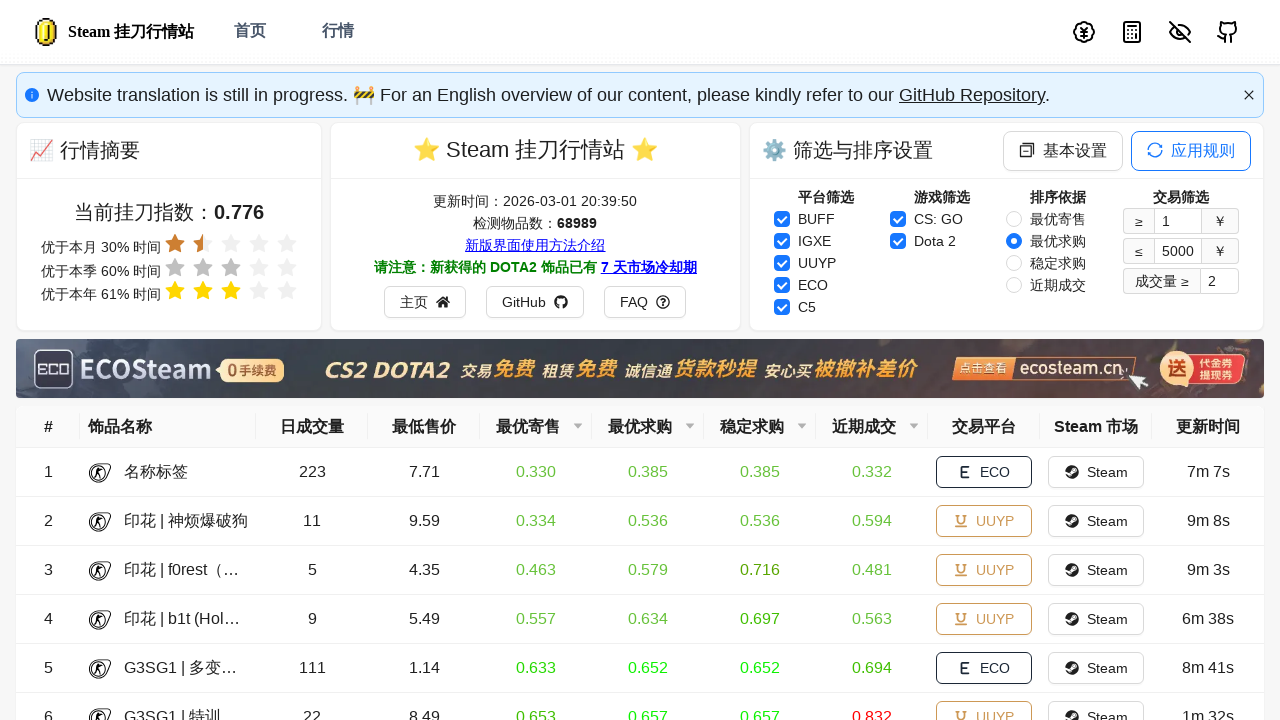

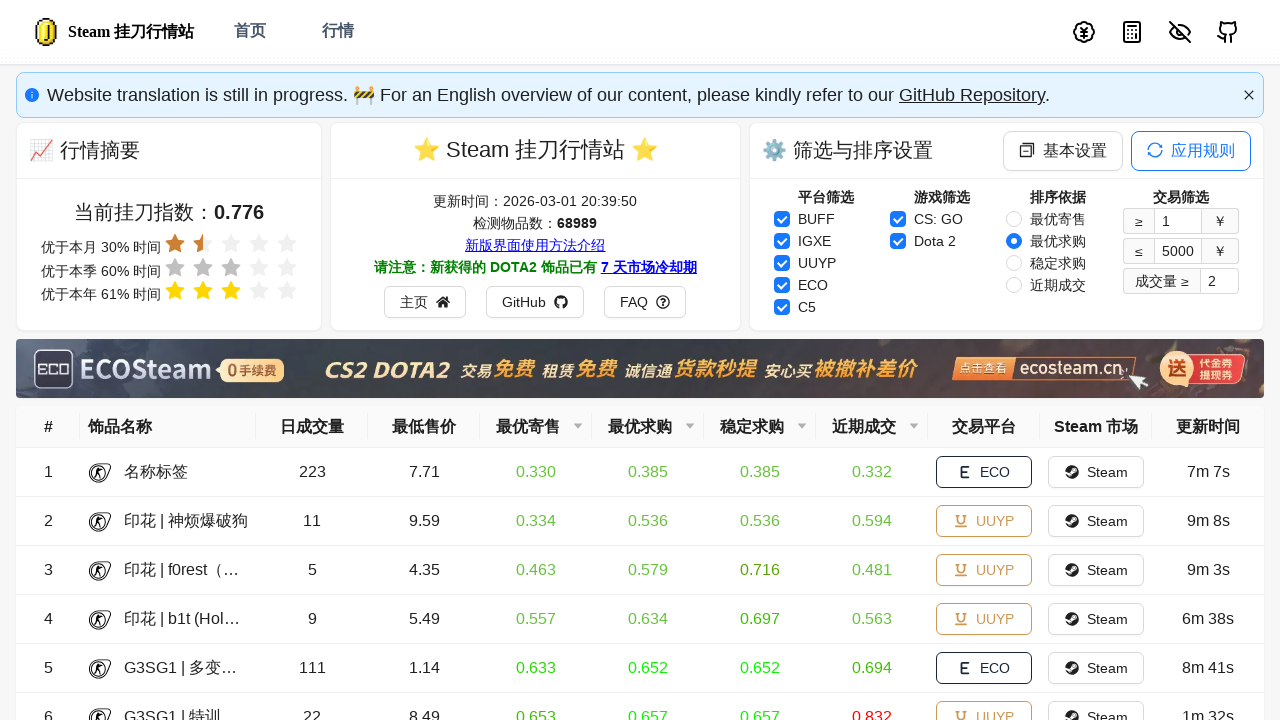